Tests date picker functionality by selecting a specific date (June 15, 2027) and verifying the selected values

Starting URL: https://rahulshettyacademy.com/seleniumPractise/#/offers

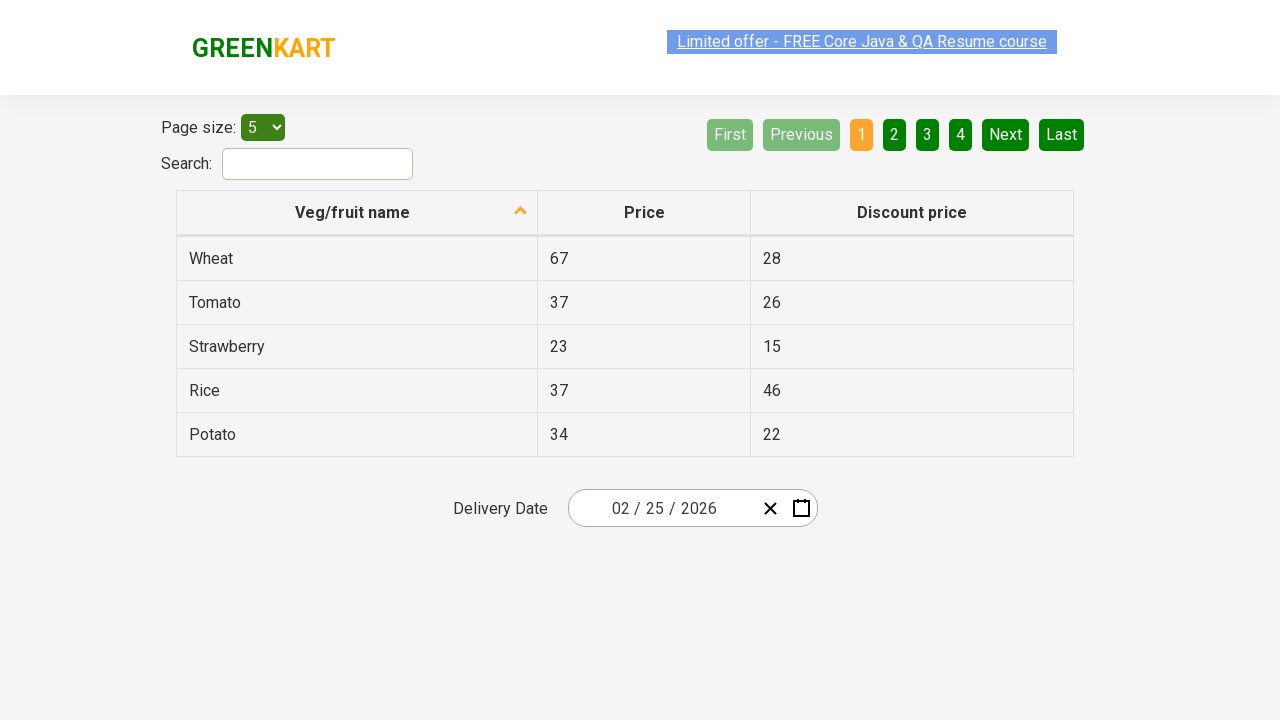

Clicked date picker input to open calendar at (662, 508) on xpath=//div[@class='react-date-picker__inputGroup']
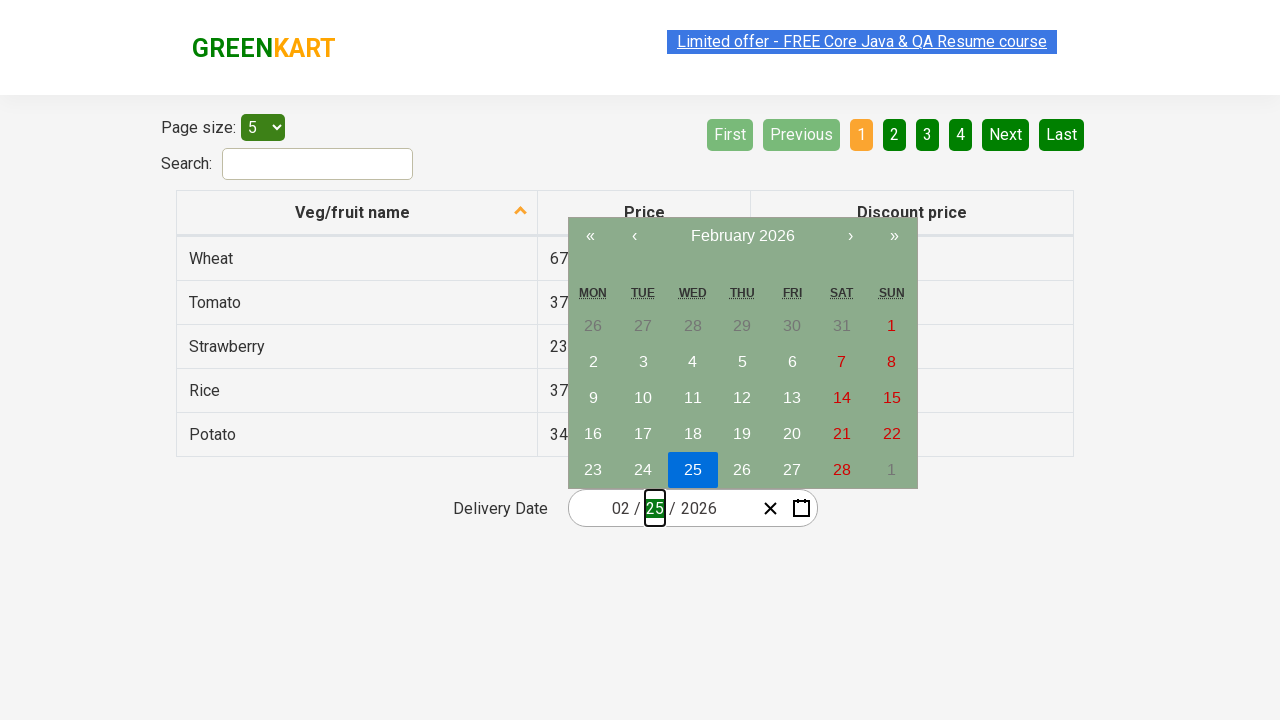

Clicked navigation label to navigate to year view at (742, 236) on xpath=//button[@class='react-calendar__navigation__label']
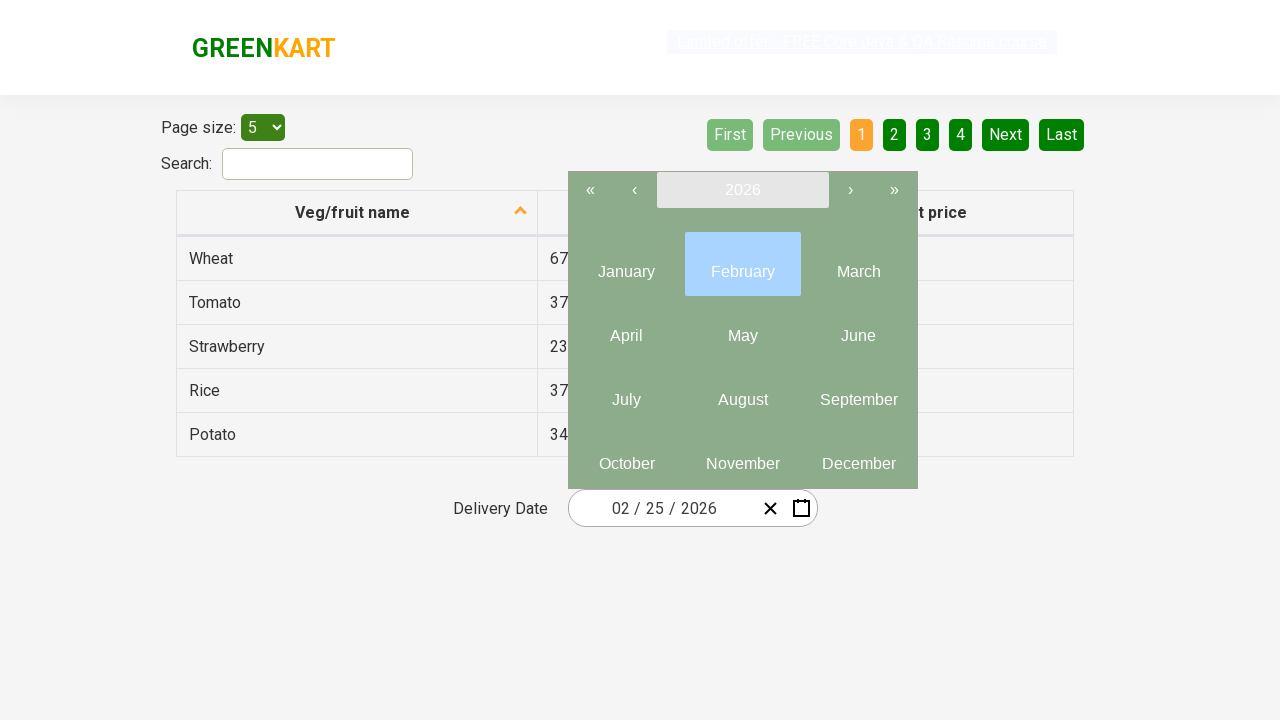

Clicked navigation label again to navigate to decade view at (742, 190) on xpath=//button[@class='react-calendar__navigation__label']
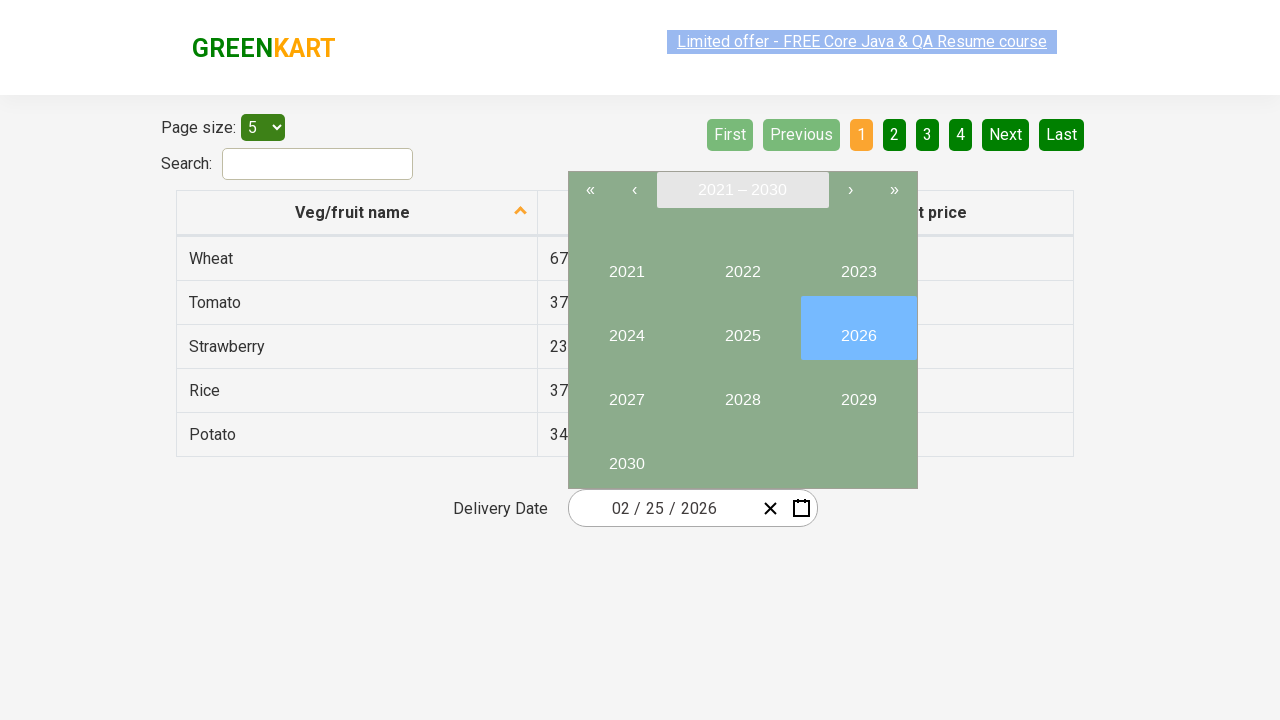

Selected year 2027 at (626, 392) on xpath=//button[normalize-space()='2027']
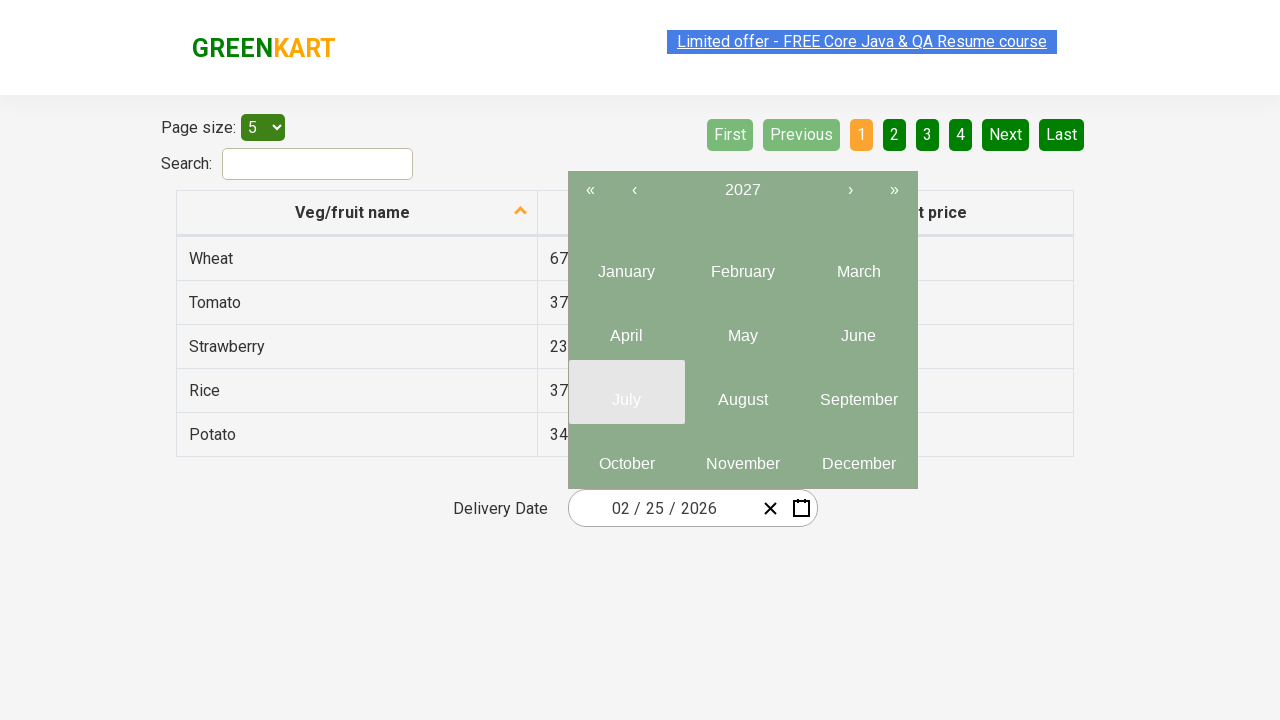

Selected month June (index 5) at (858, 328) on xpath=//div[@class='react-calendar__viewContainer']//button >> nth=5
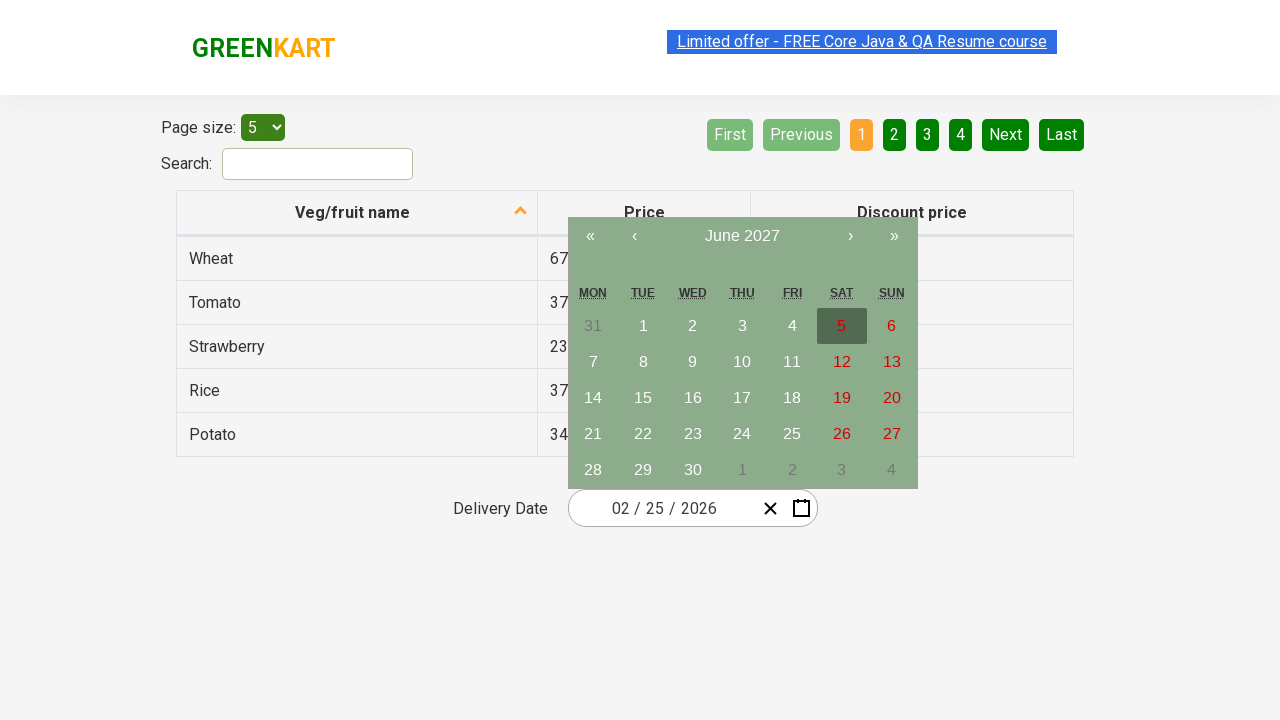

Selected day 15 at (643, 398) on xpath=//div[@class='react-calendar__month-view__days']/button//abbr[text()='15']
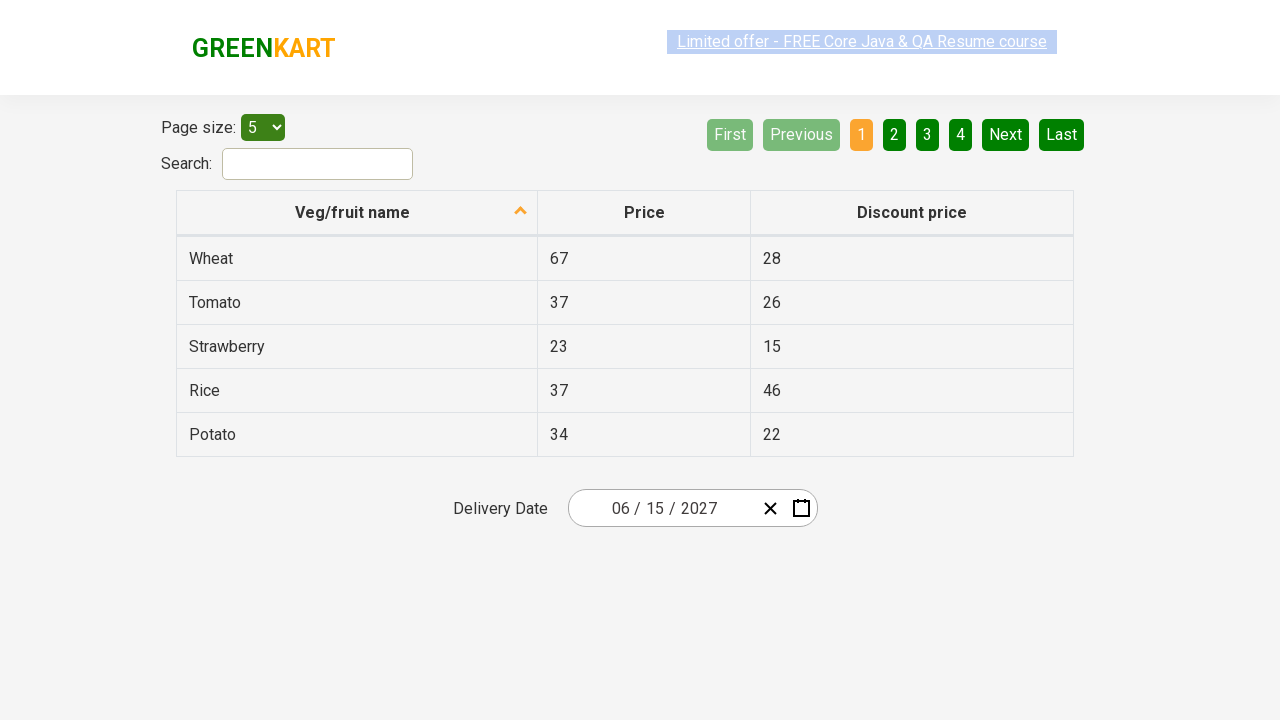

Waited for date to be populated
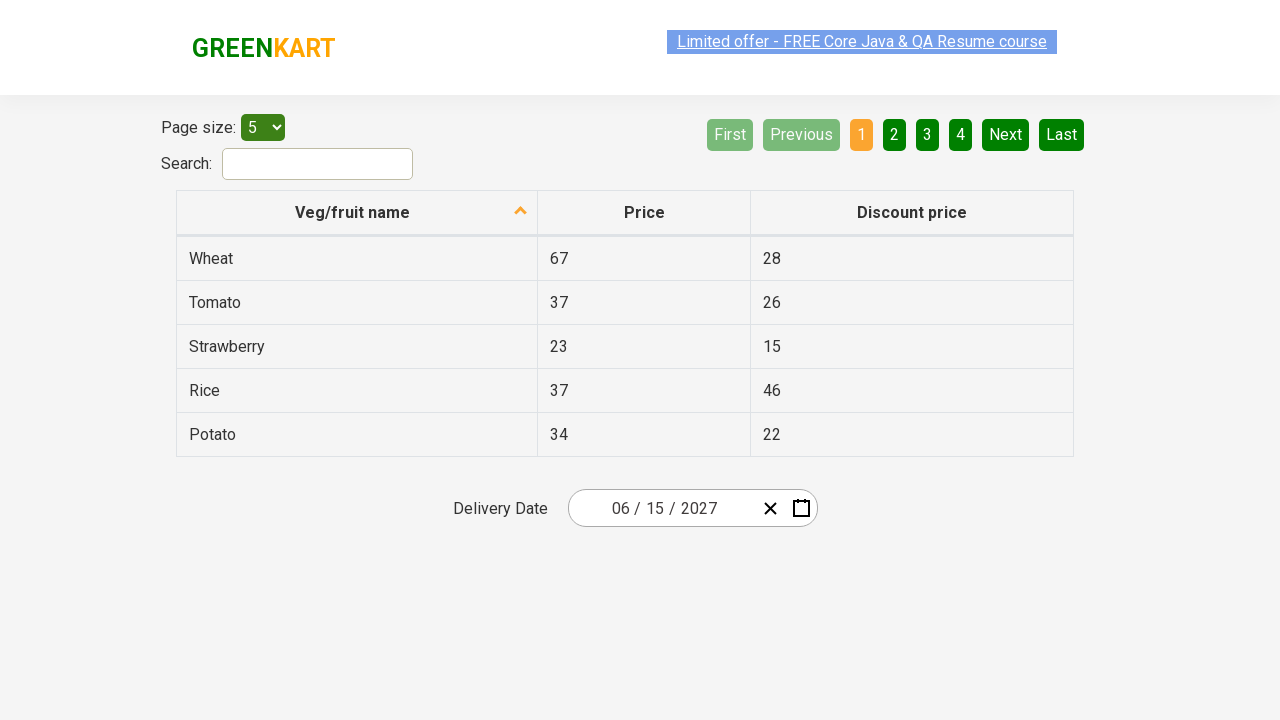

Retrieved all date input fields
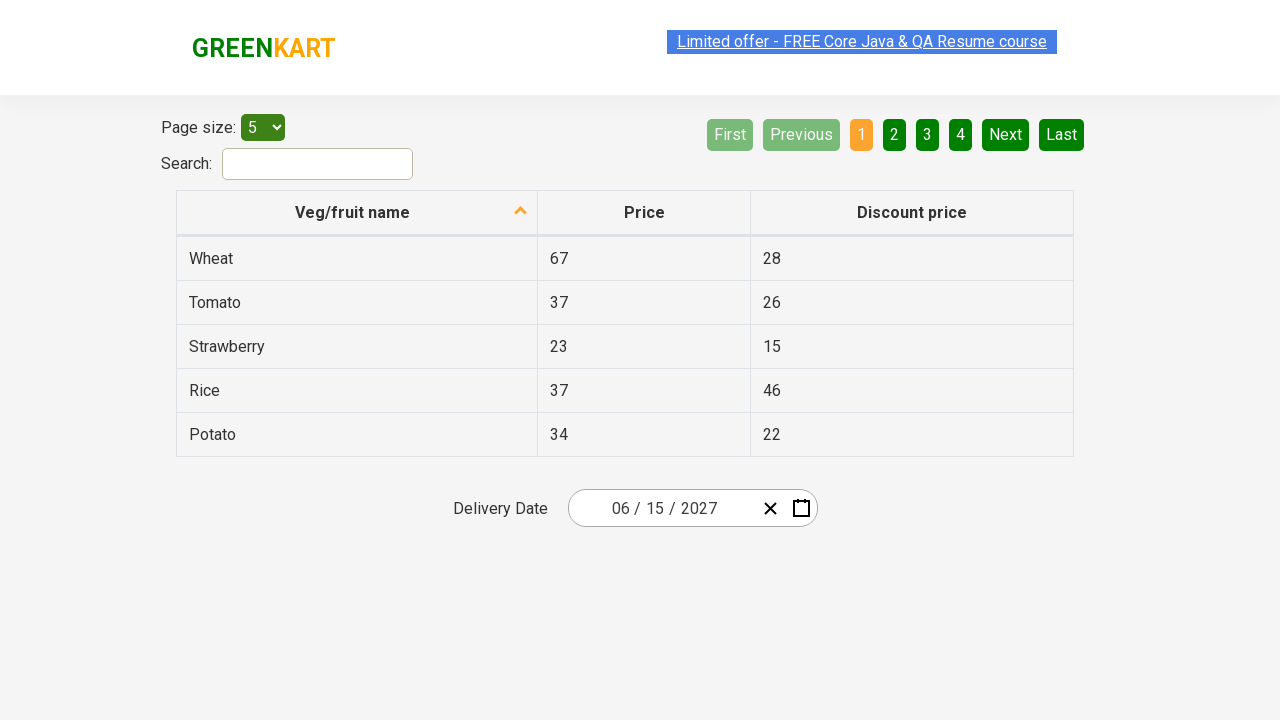

Verified that there are exactly 3 date input fields
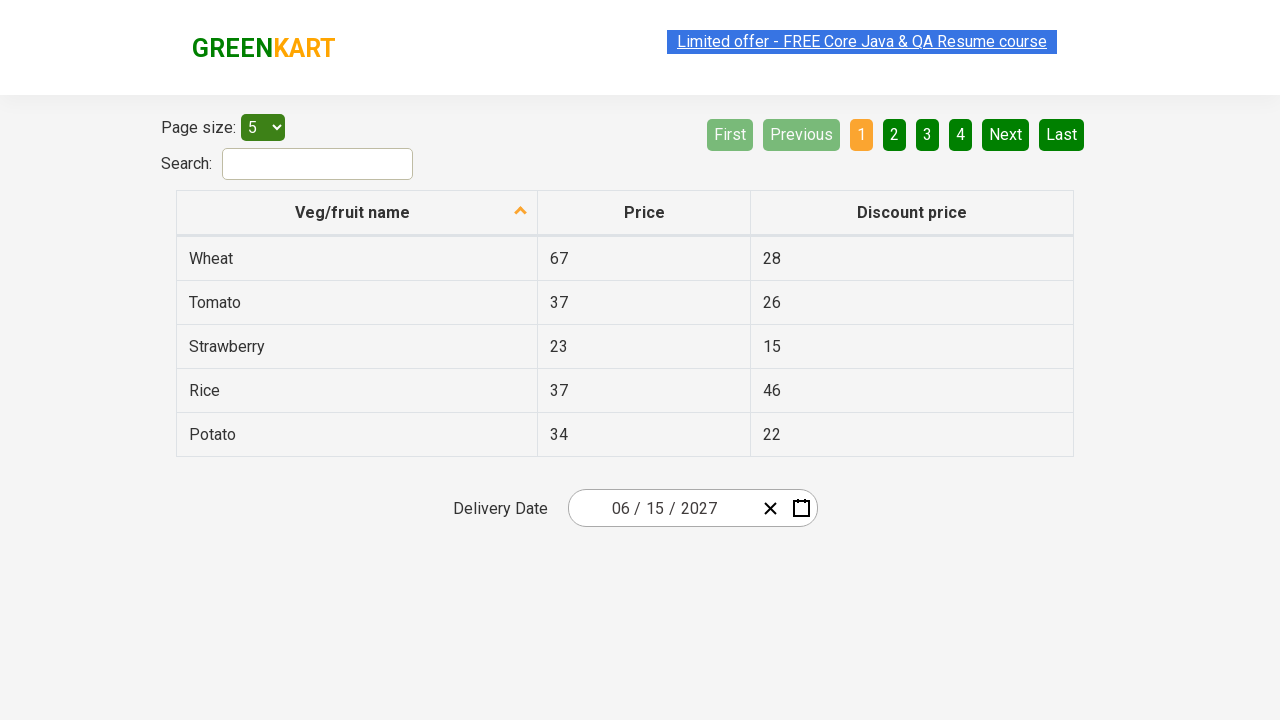

Verified month value is '6' (June)
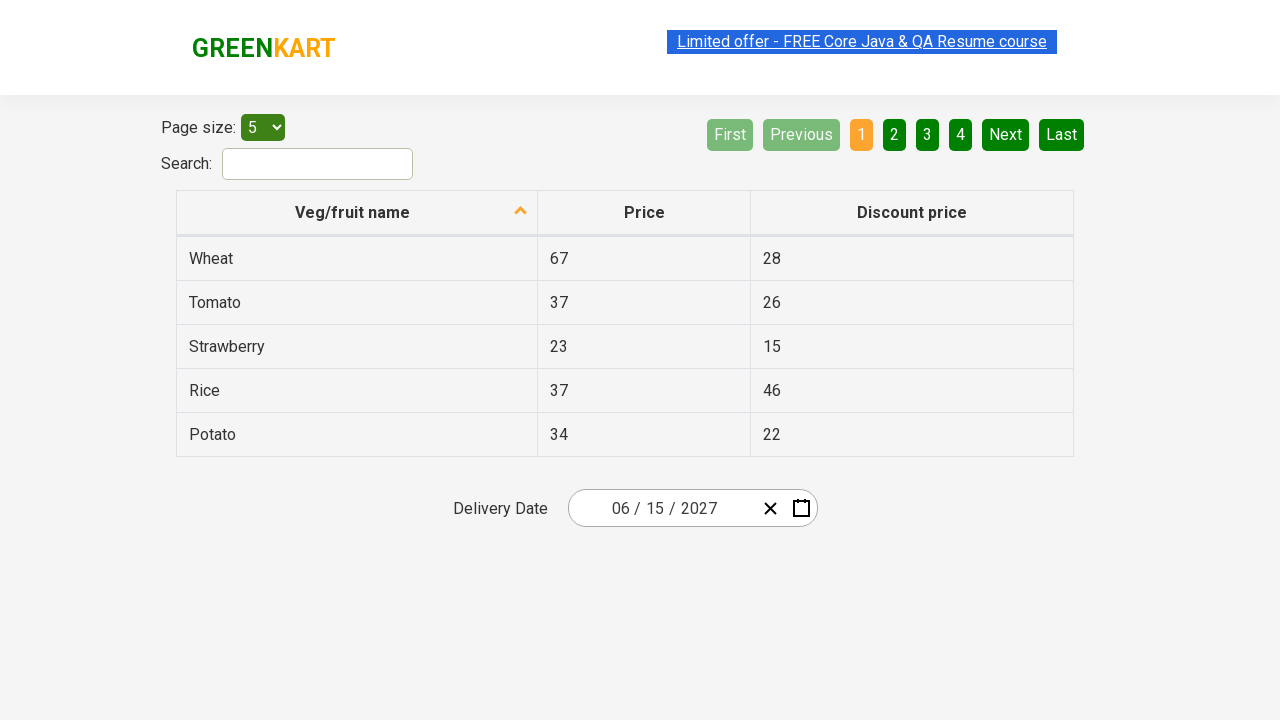

Verified day value is '15'
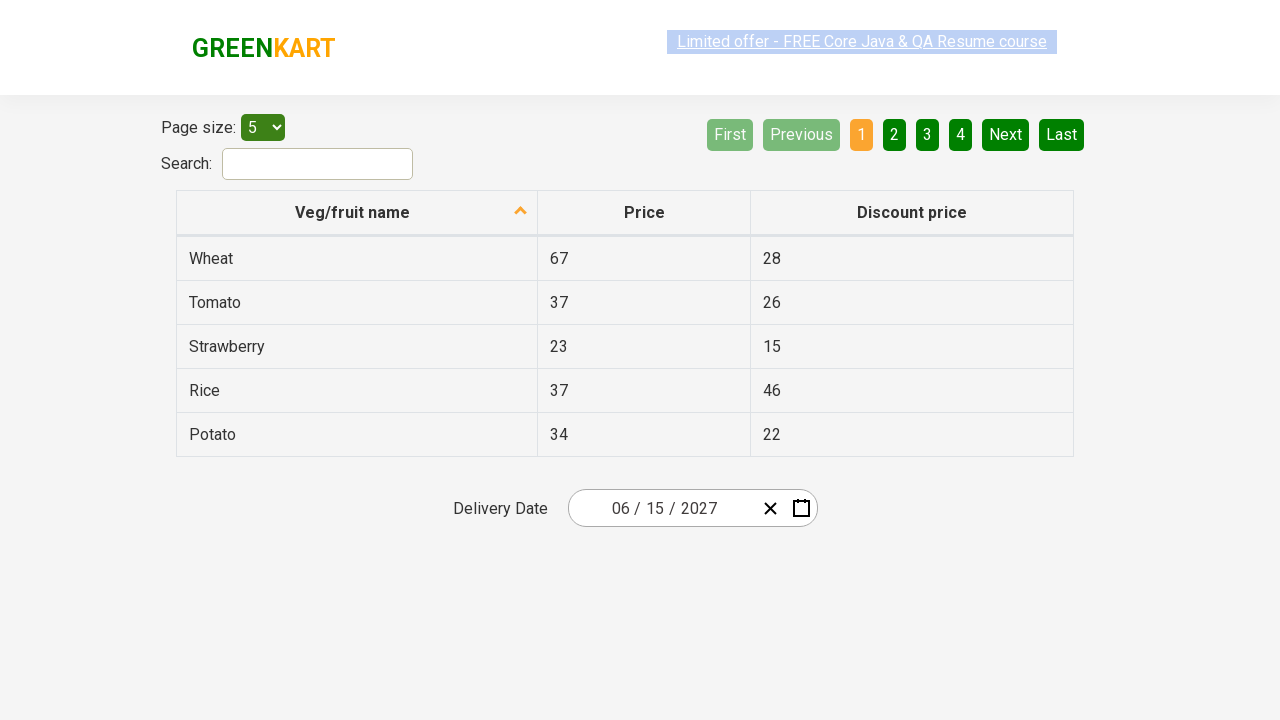

Verified year value is '2027'
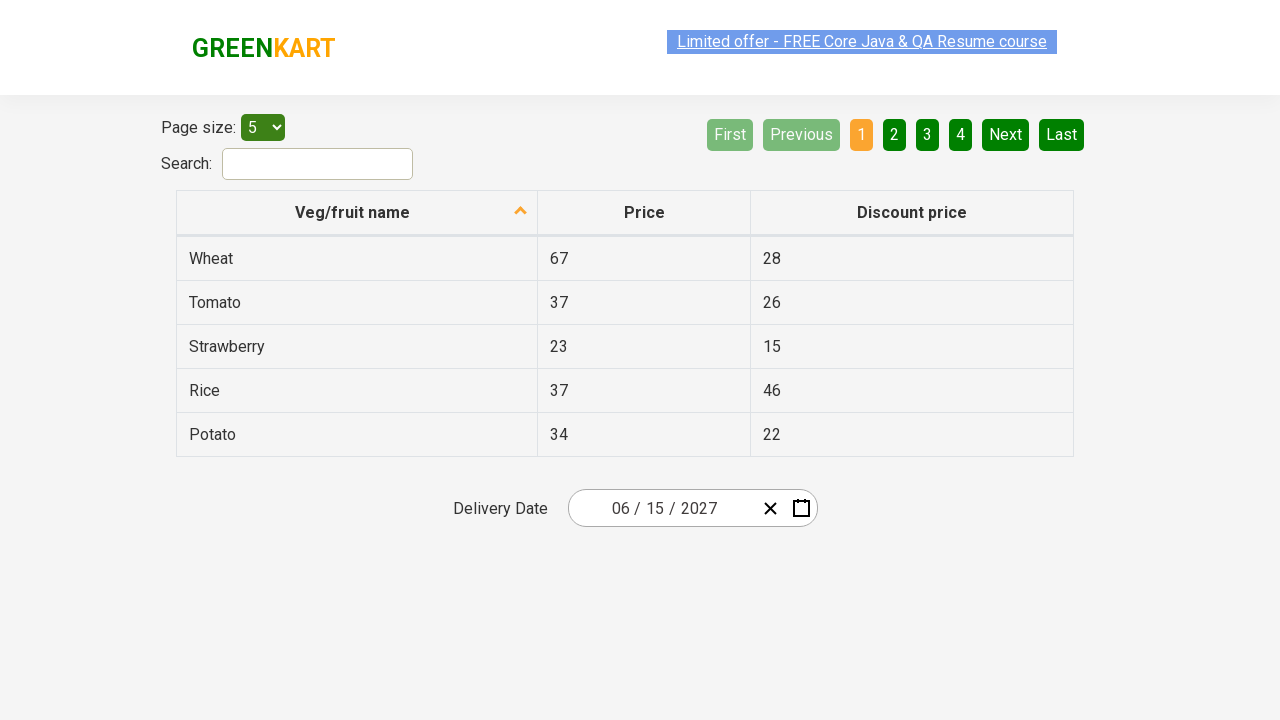

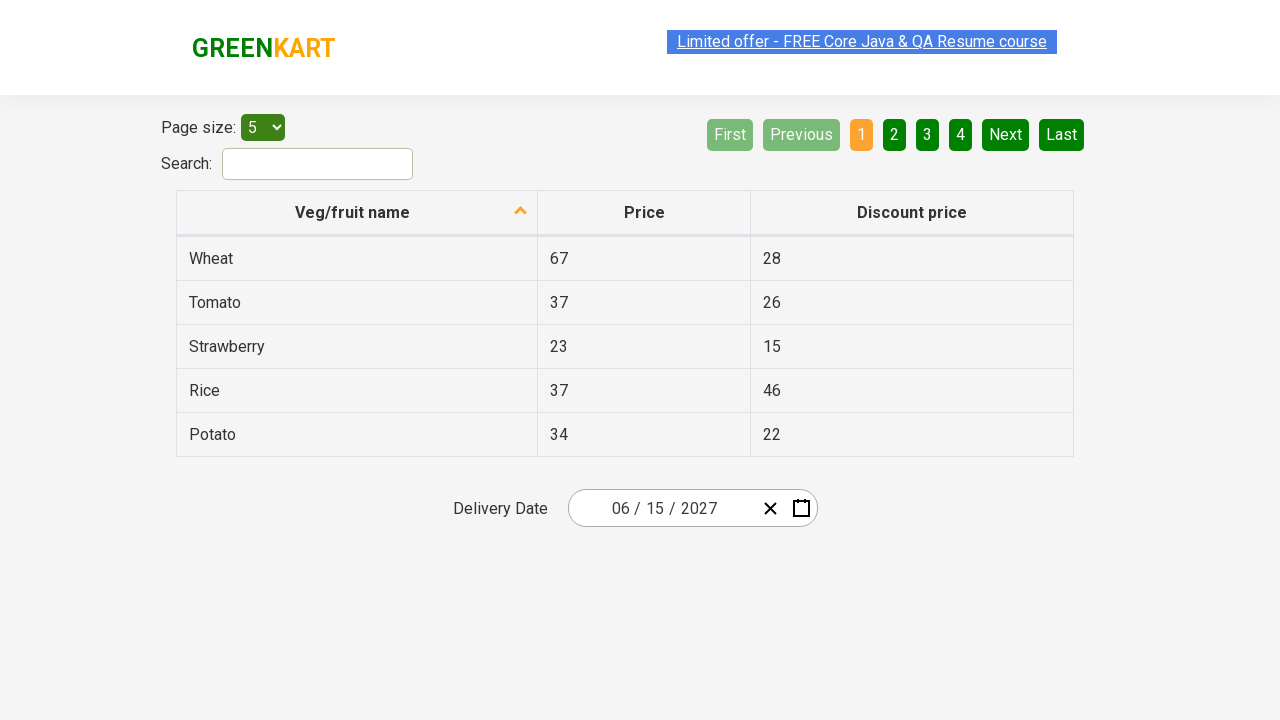